Tests static dropdown selection by selecting currency options using different methods (index, visible text, and value)

Starting URL: https://rahulshettyacademy.com/dropdownsPractise/

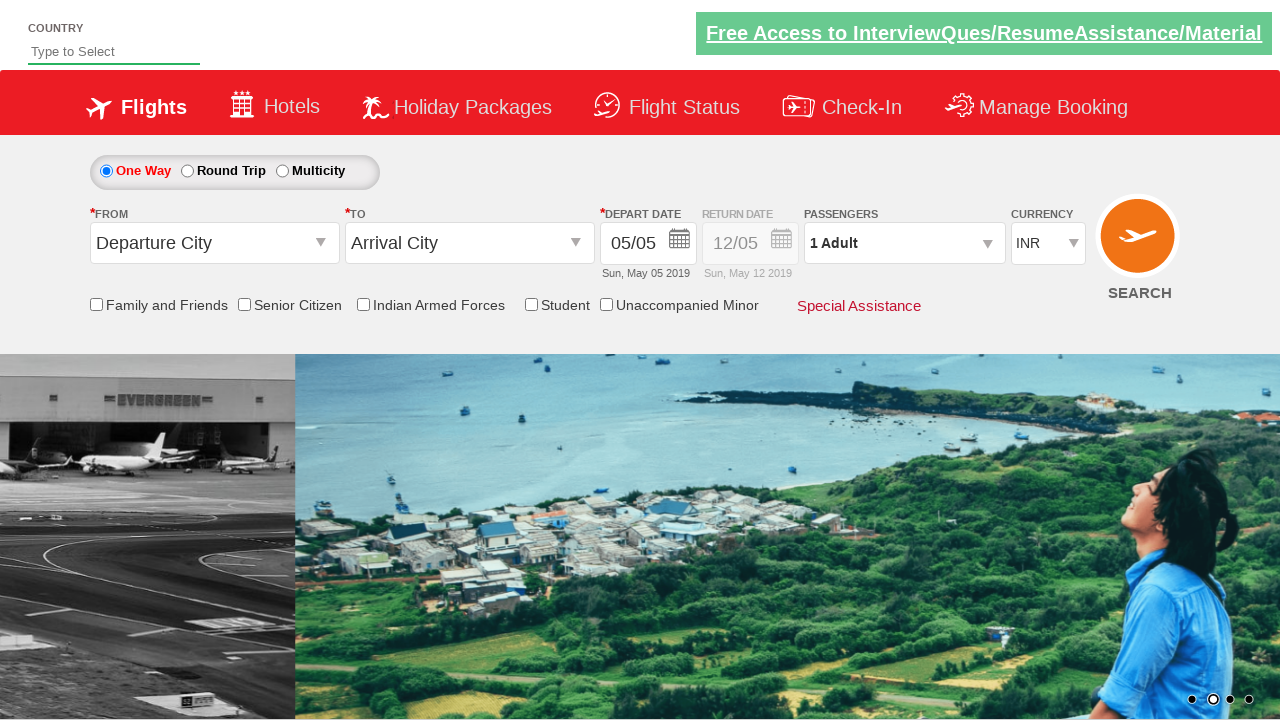

Located currency dropdown element
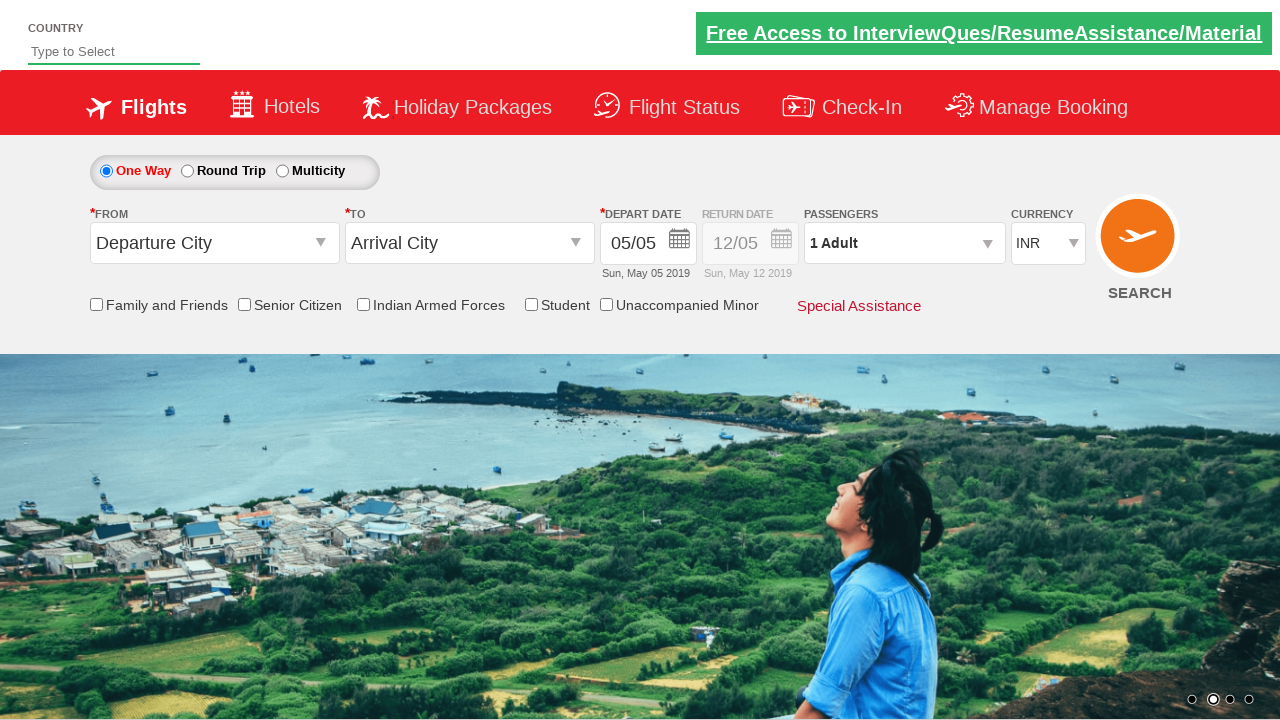

Selected currency option by index 2 on xpath=//div/span[@class='left guestlbl']/following-sibling::select
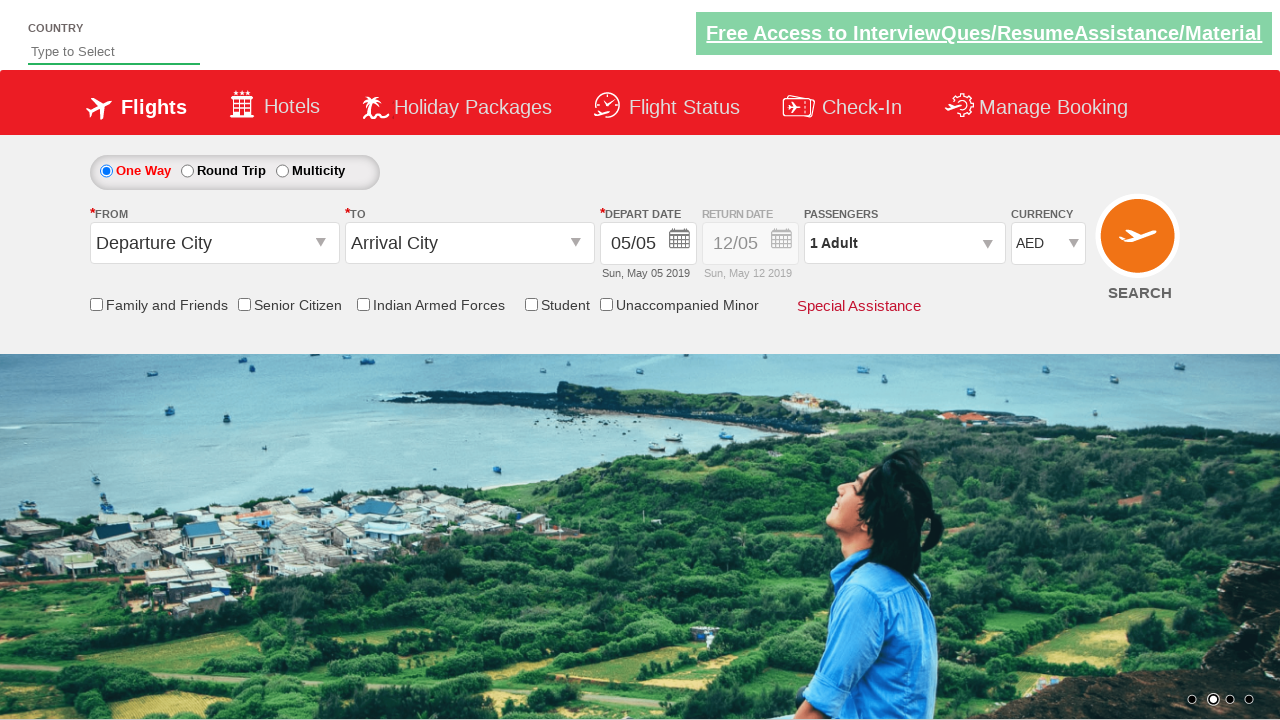

Selected currency option by visible text 'USD' on xpath=//div/span[@class='left guestlbl']/following-sibling::select
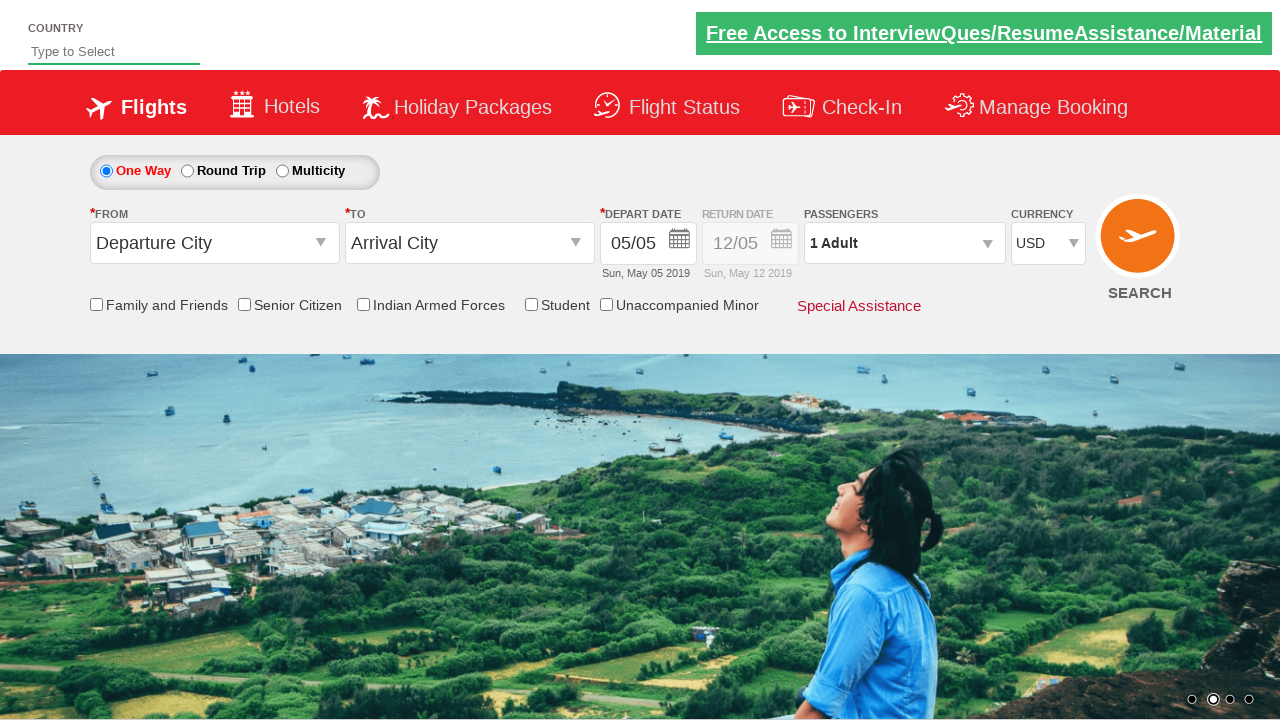

Selected currency option by value 'INR' on xpath=//div/span[@class='left guestlbl']/following-sibling::select
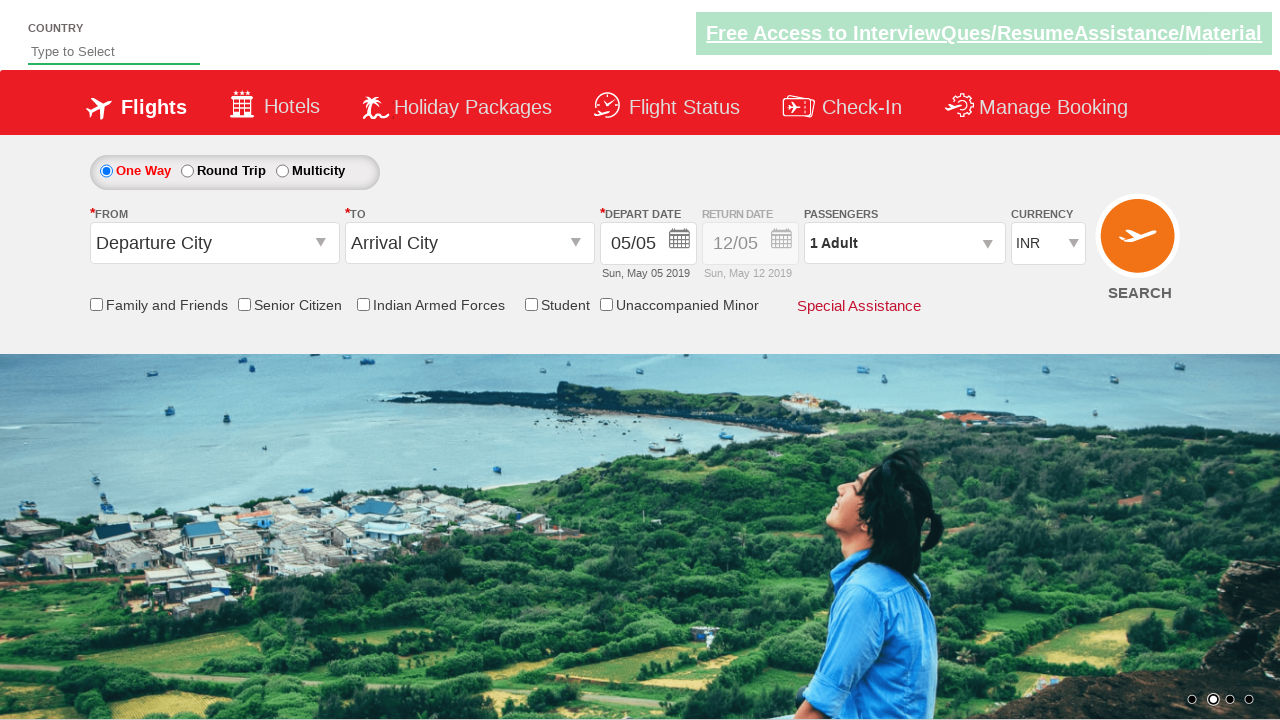

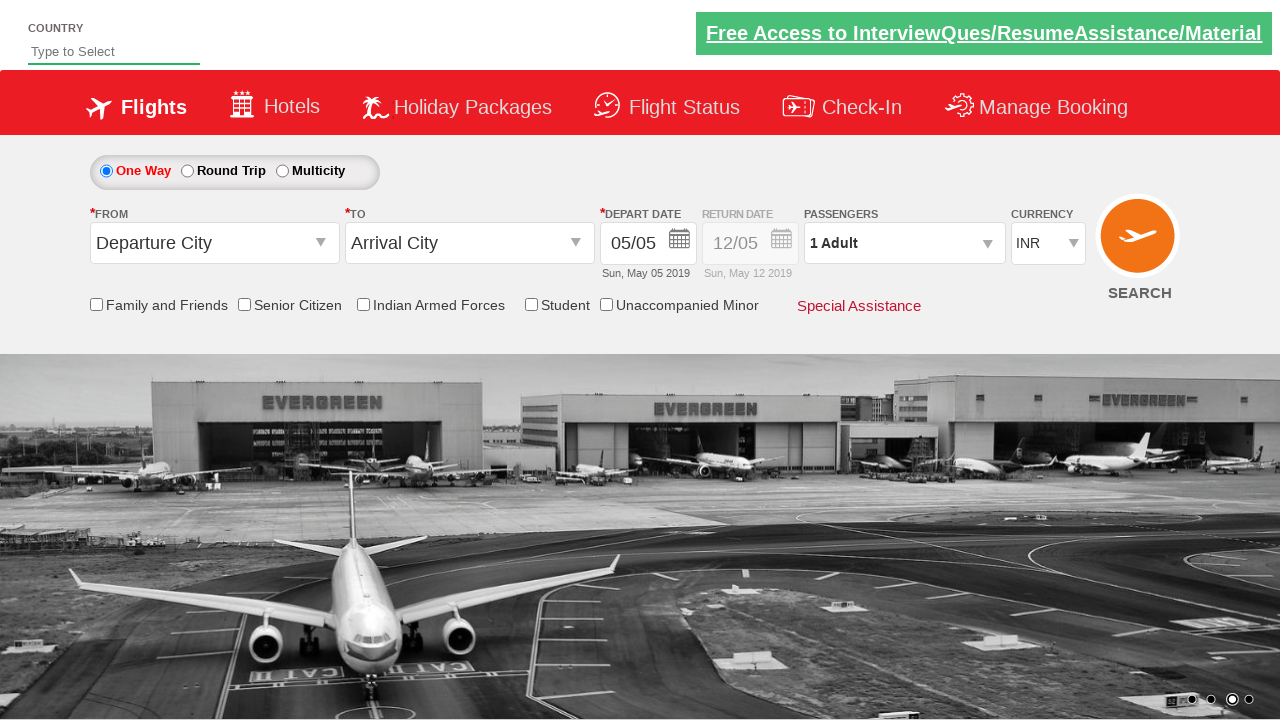